Navigates to Nykaa website and verifies that anchor links are present on the page

Starting URL: https://www.nykaa.com/

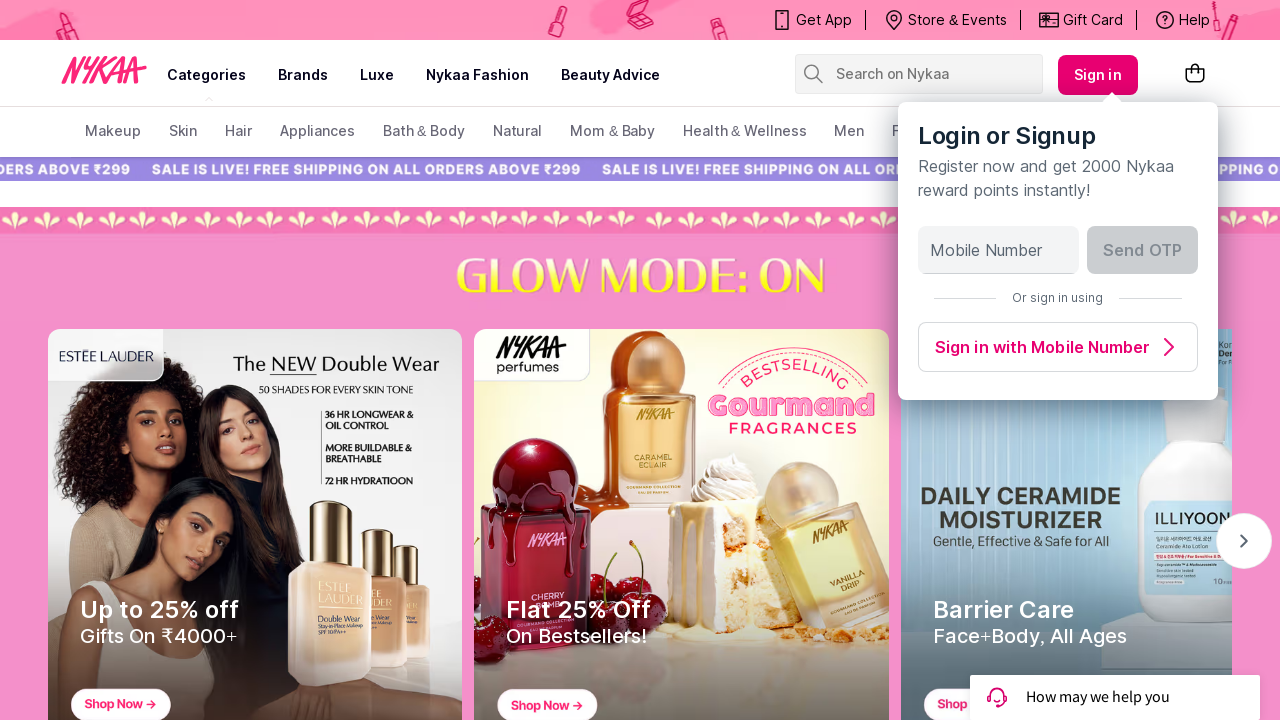

Waited for anchor links to be present on Nykaa homepage
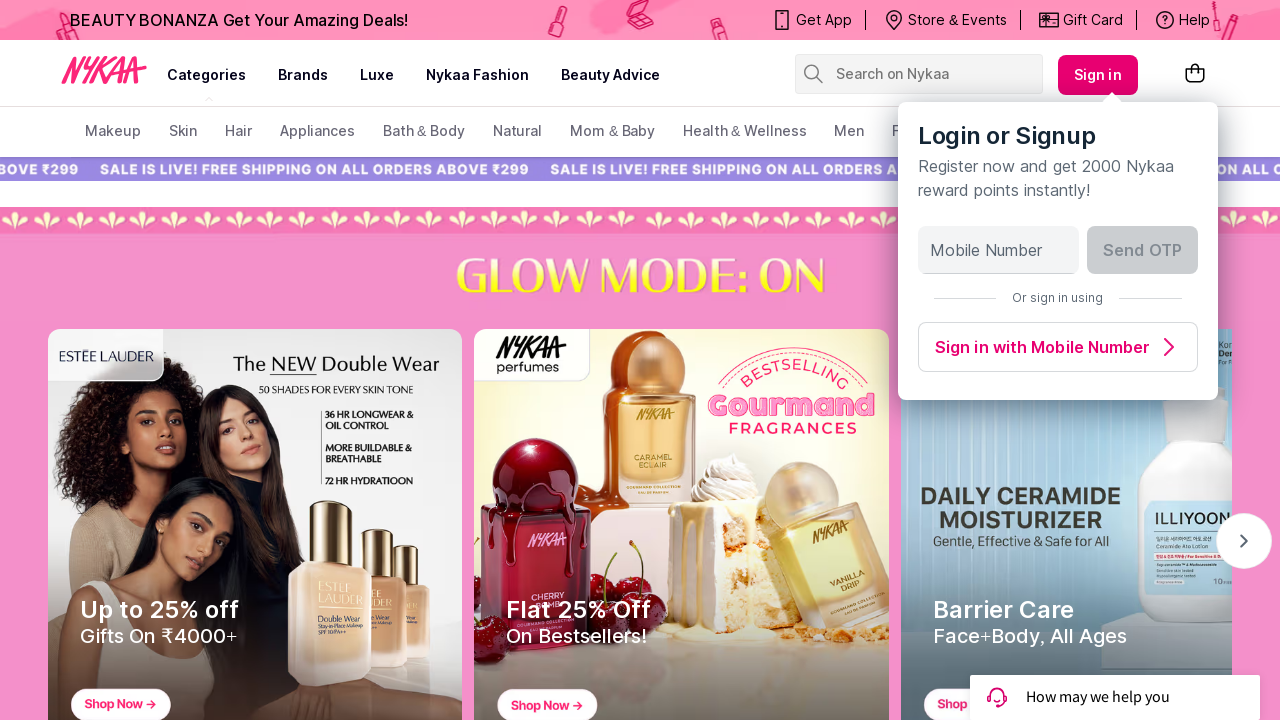

Verified first anchor link is visible on the page
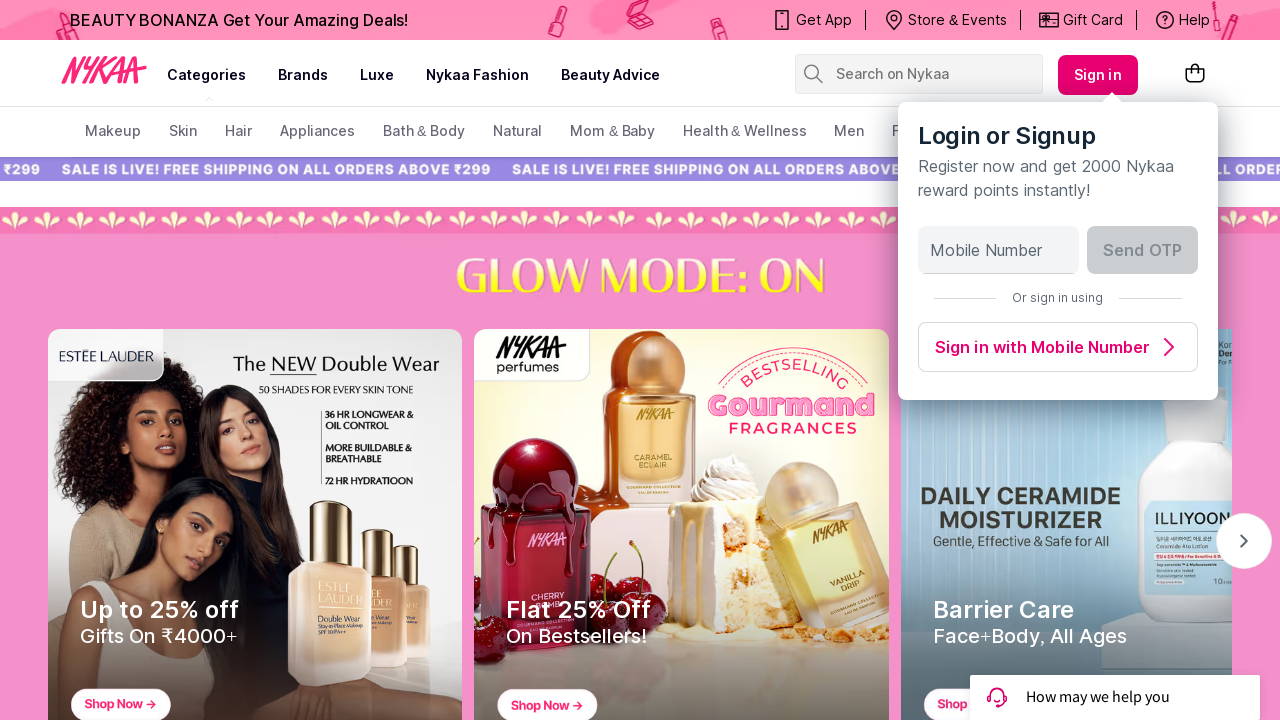

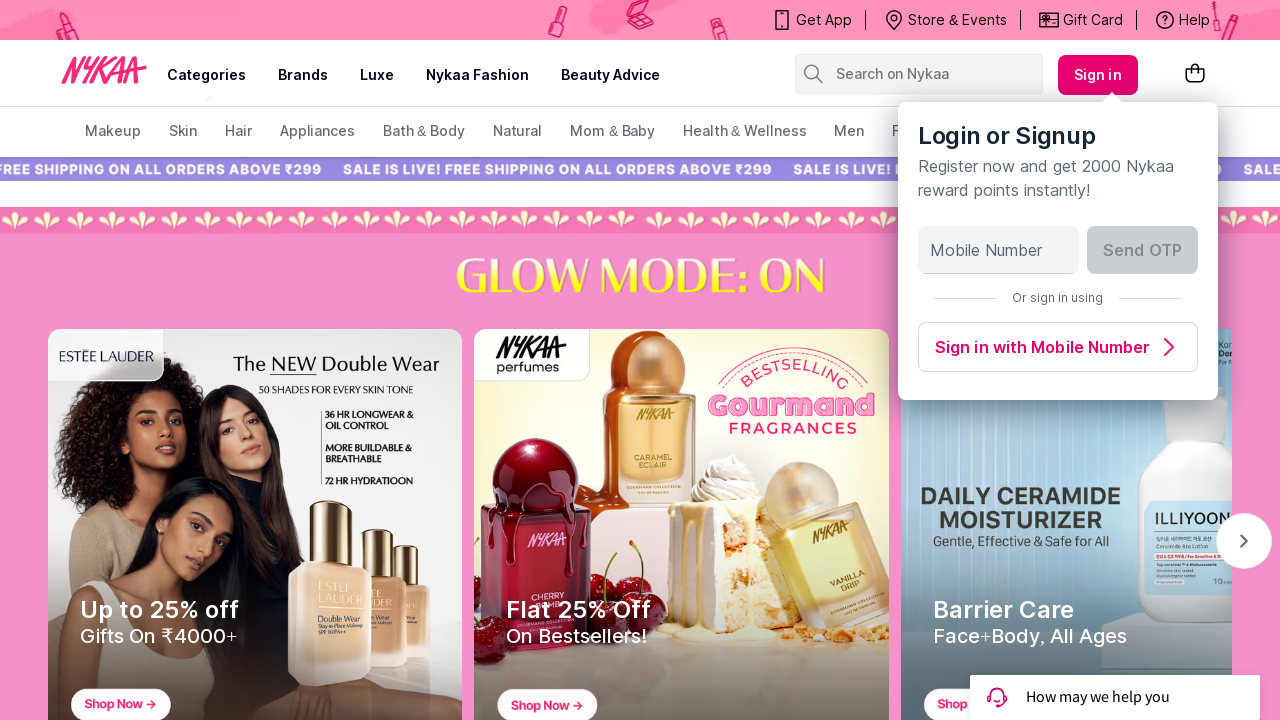